Tests the Python.org search functionality by entering "pycon" as a search query and verifying results are returned

Starting URL: http://www.python.org

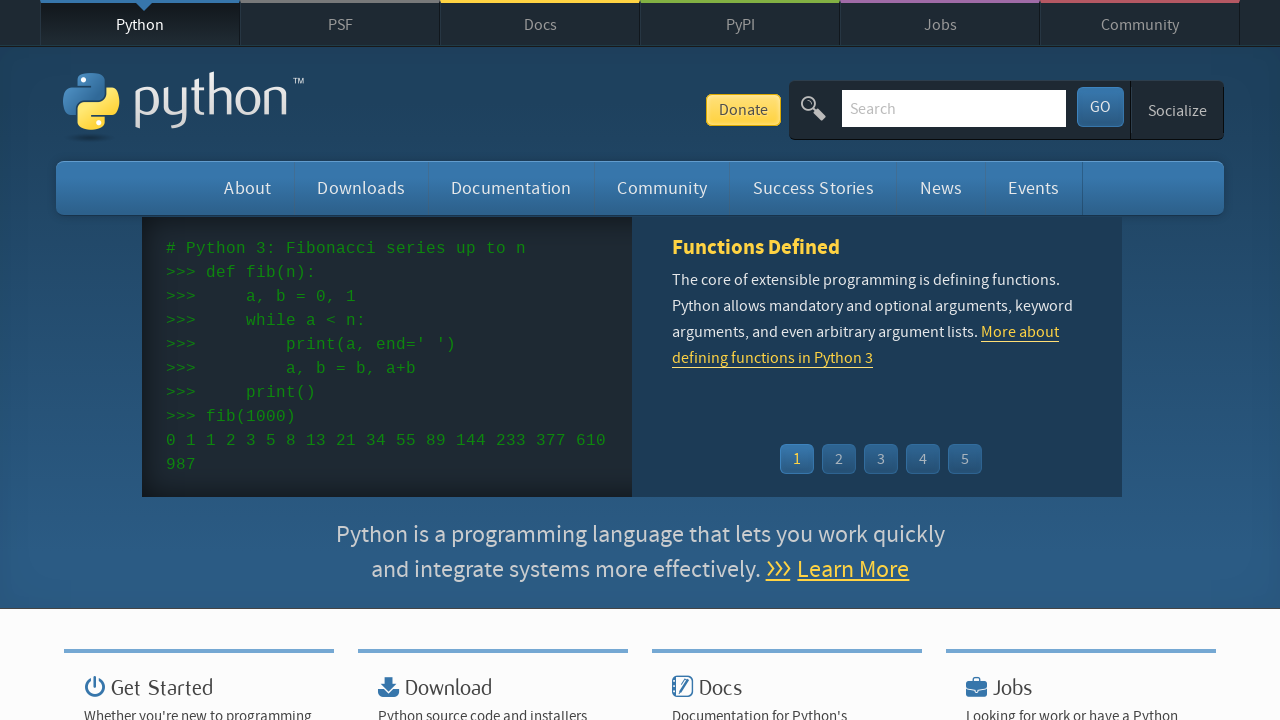

Verified 'Python' is in page title
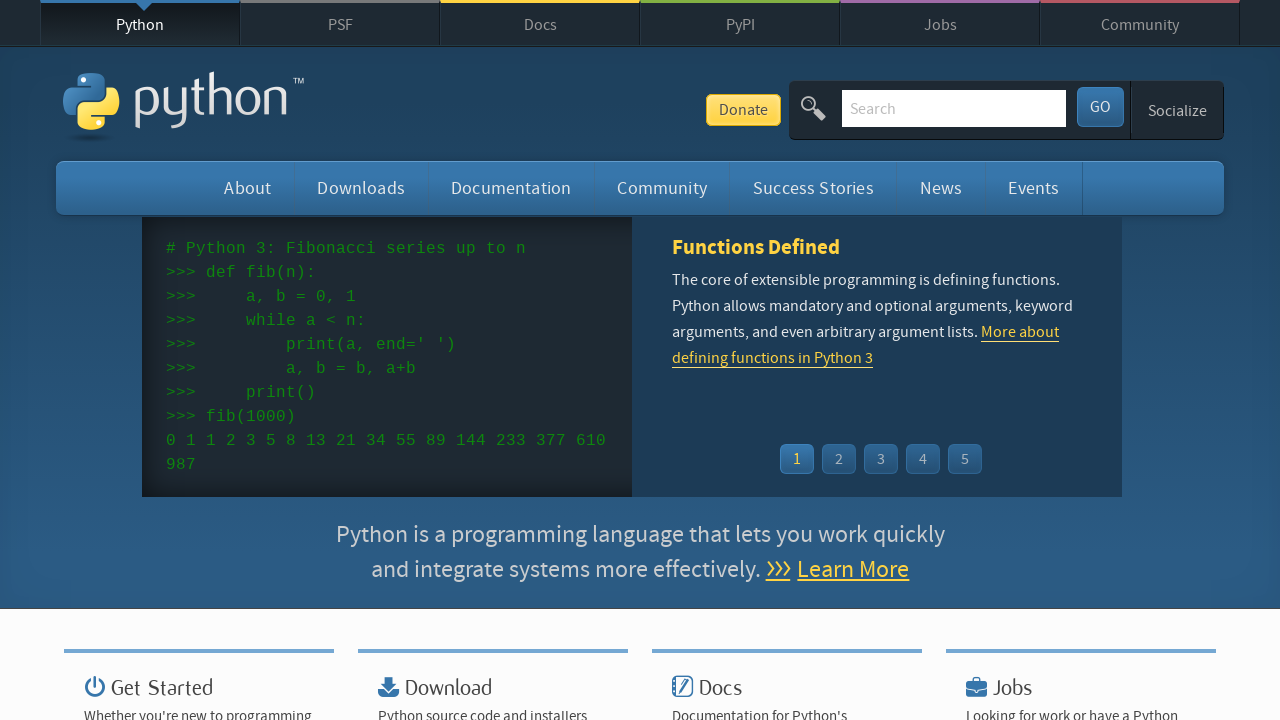

Filled search box with 'pycon' query on input[name='q']
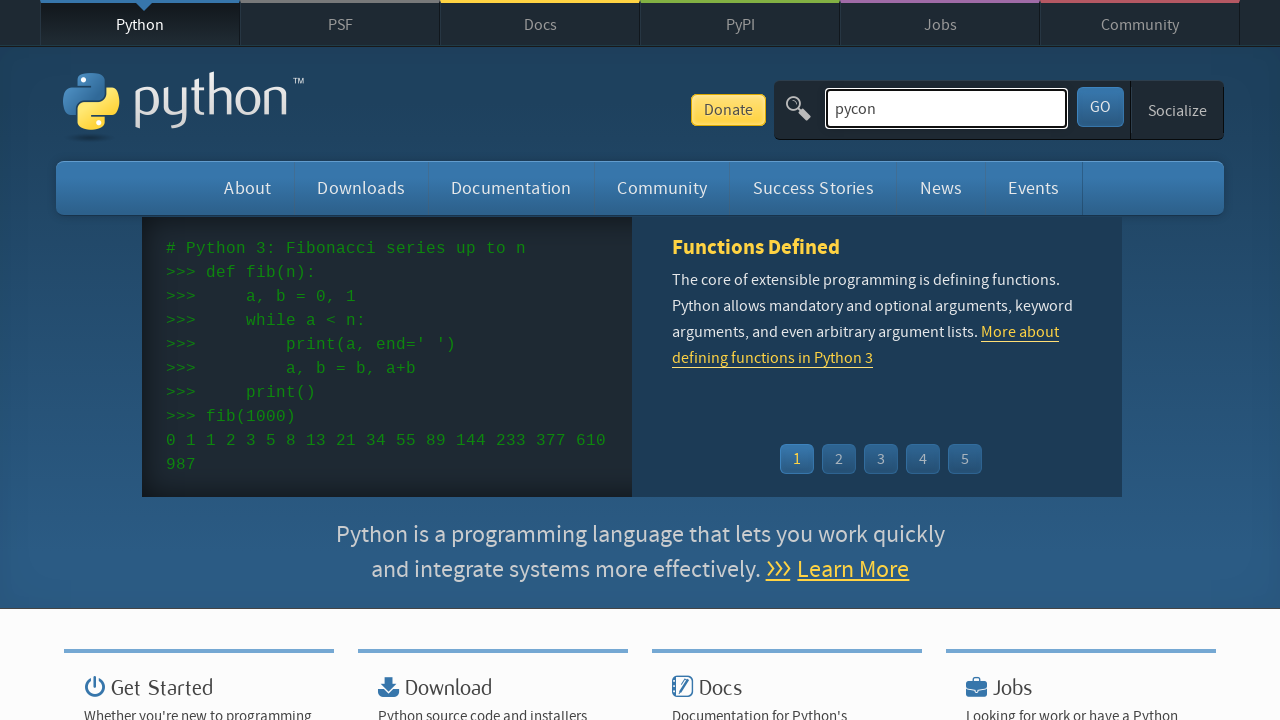

Pressed Enter to submit search query on input[name='q']
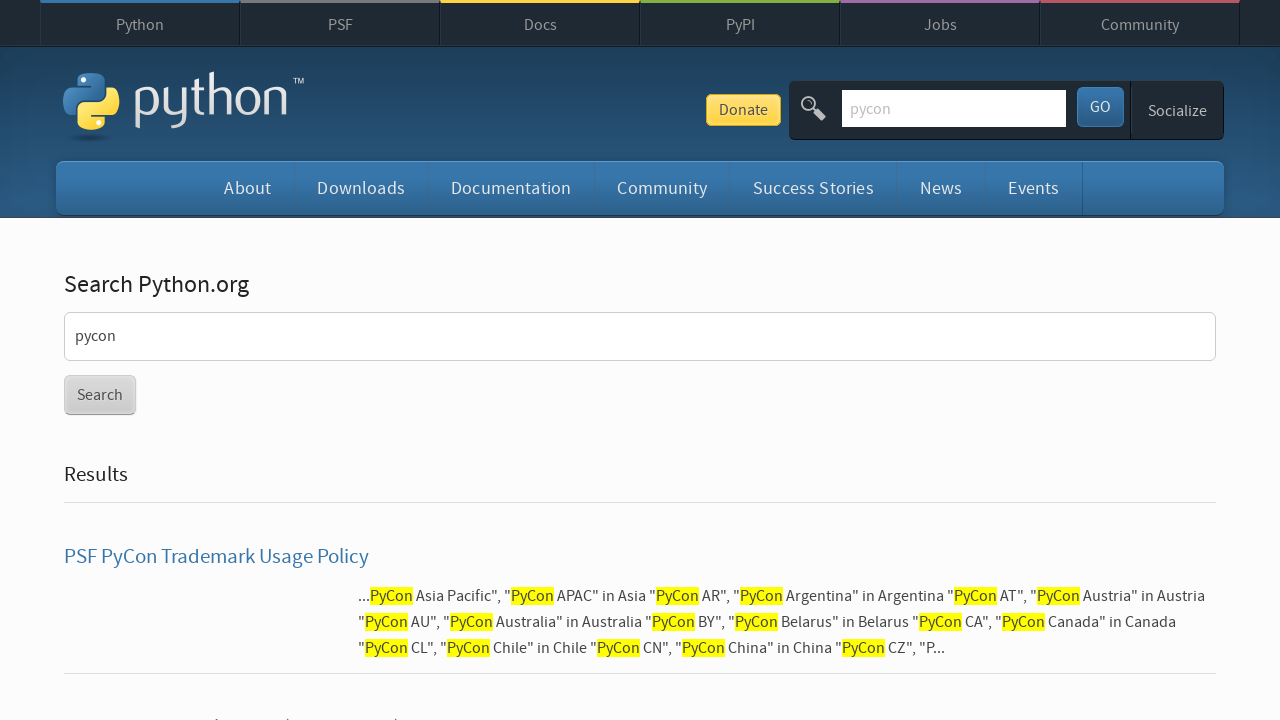

Waited for network idle after search submission
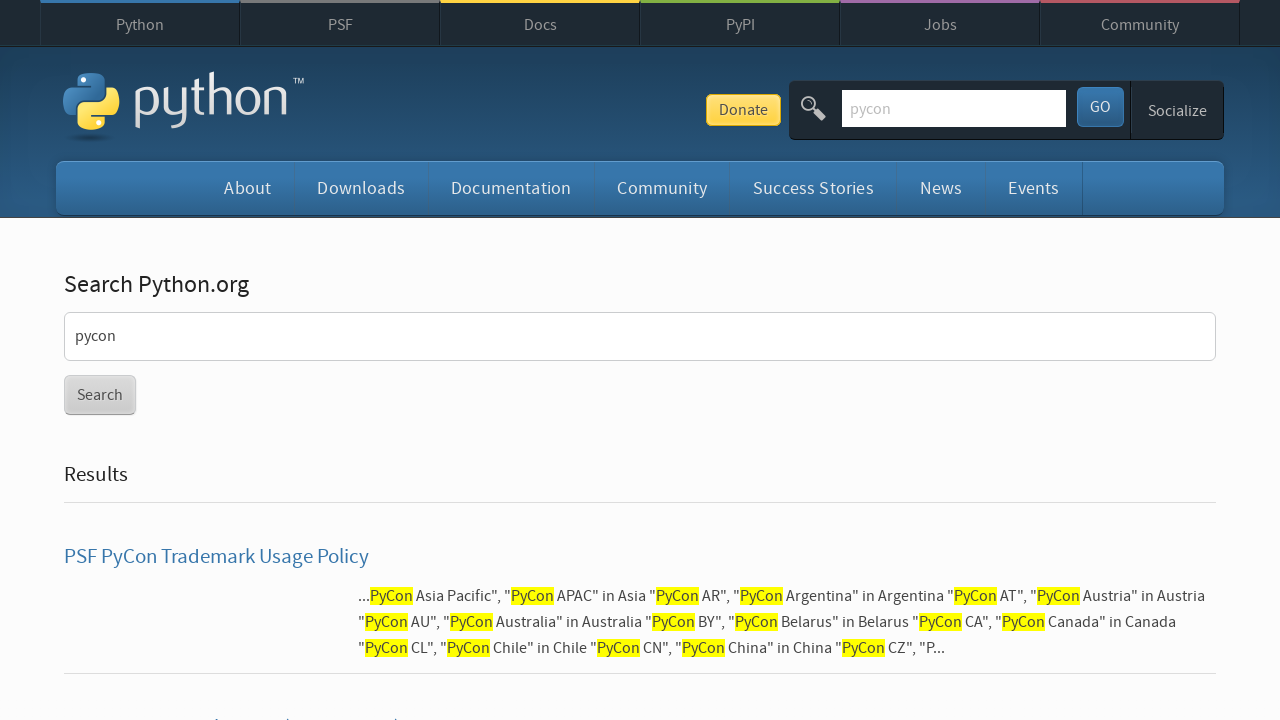

Verified search results were returned (no 'No results found' message)
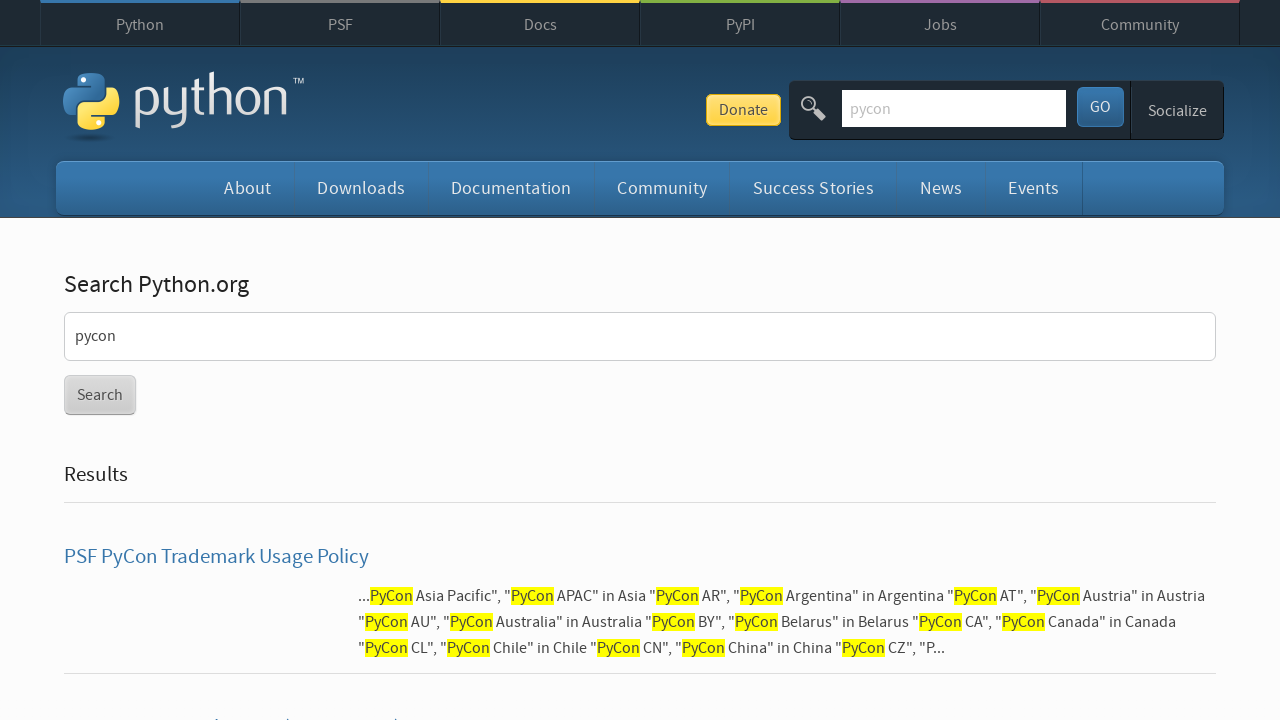

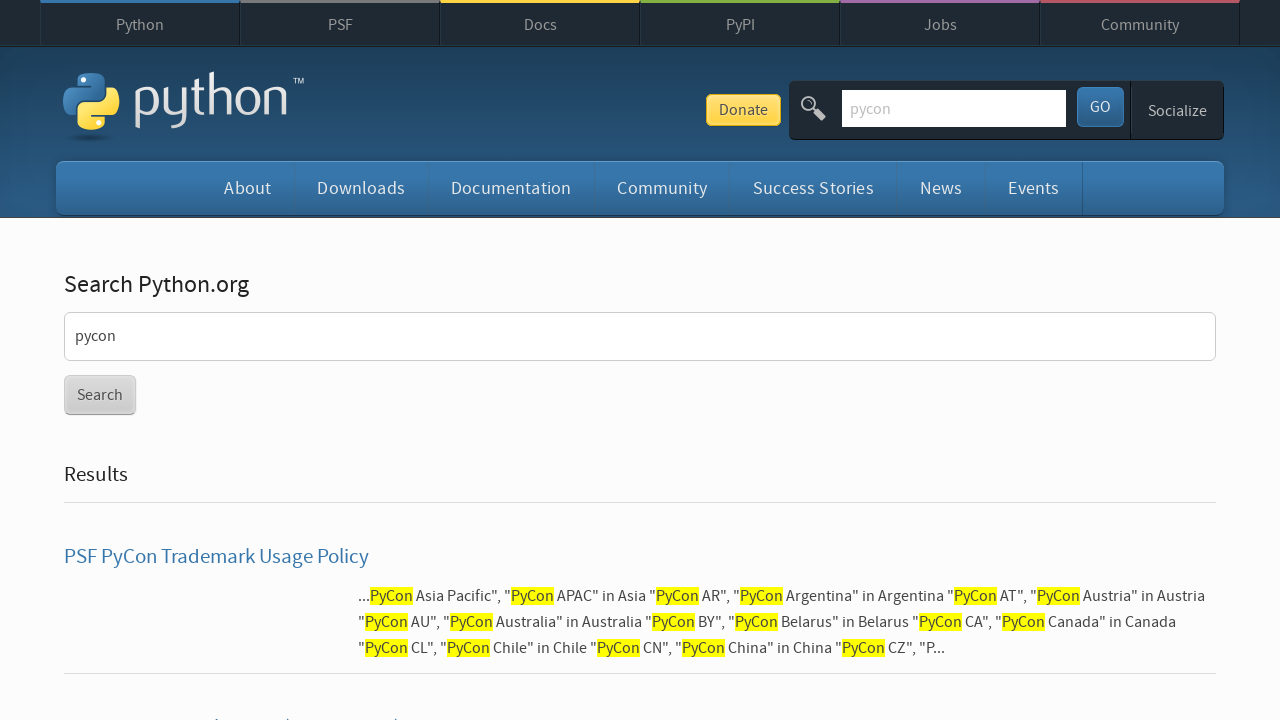